Navigates to a page with a large table and highlights a specific element by temporarily applying a red dashed border style to it, then reverting the style back to original.

Starting URL: http://the-internet.herokuapp.com/large

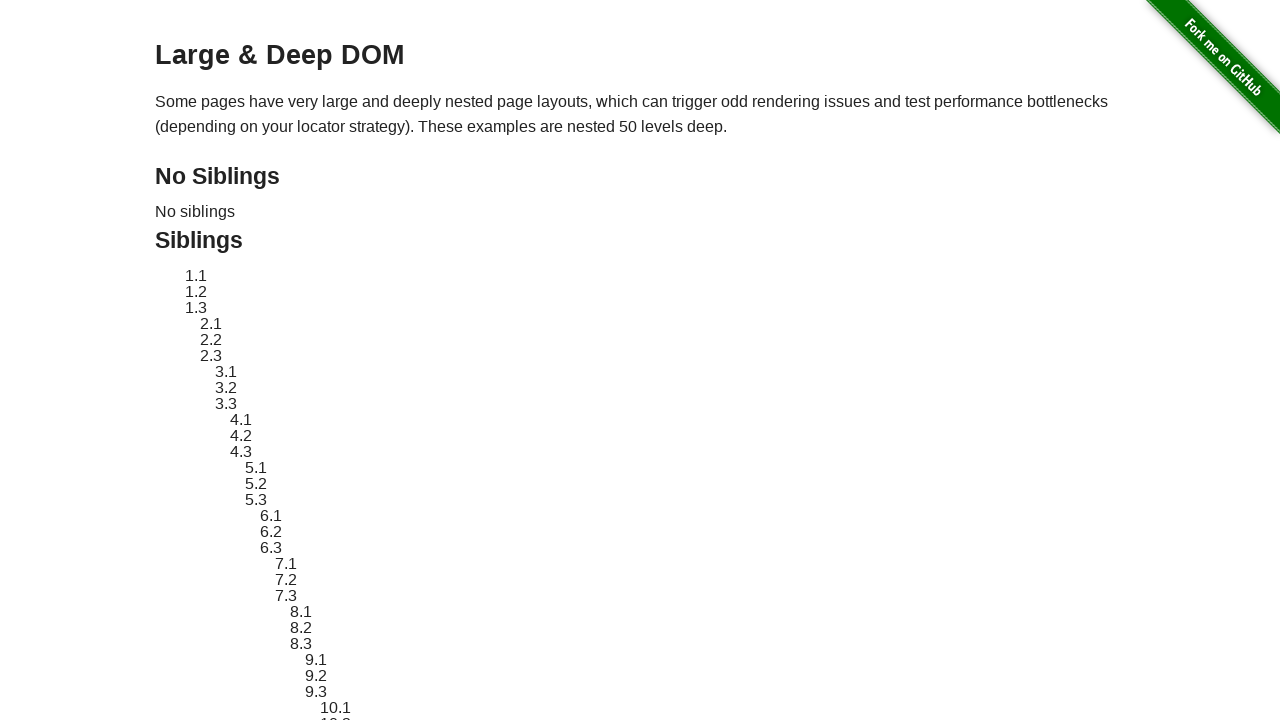

Located target element with ID 'sibling-2.3'
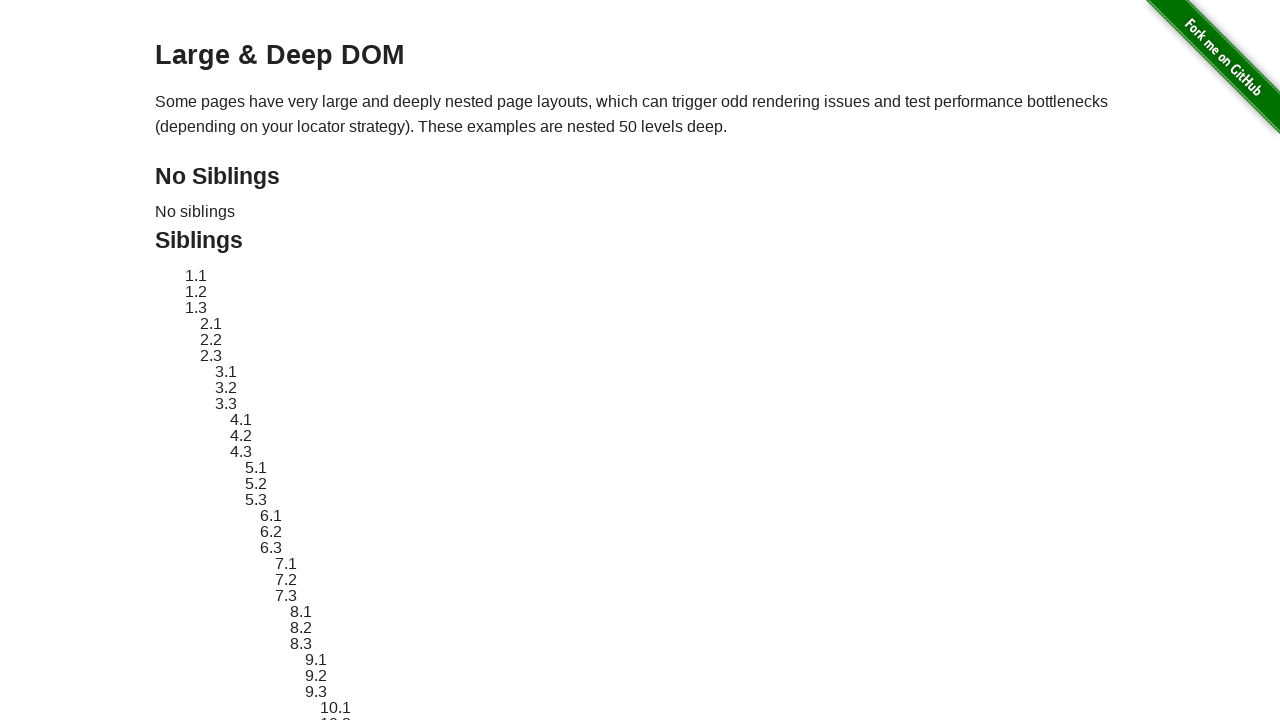

Target element is now visible
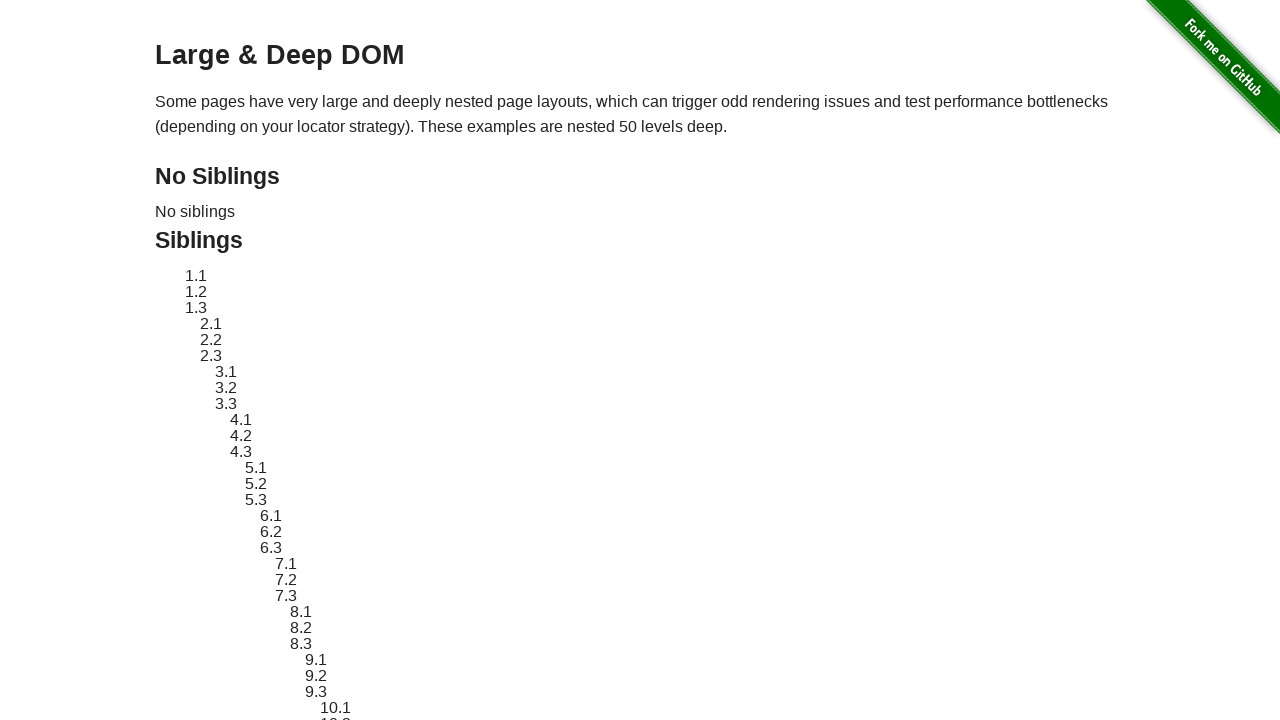

Stored original element style
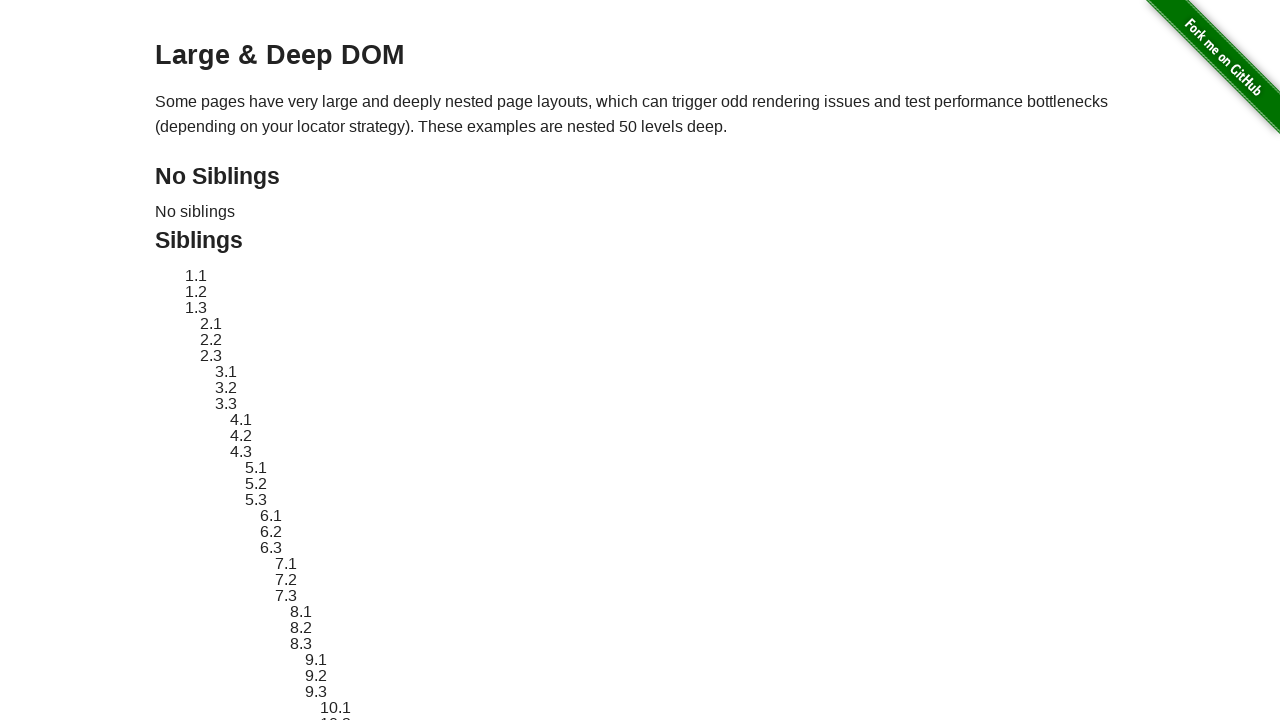

Applied red dashed border highlight to target element
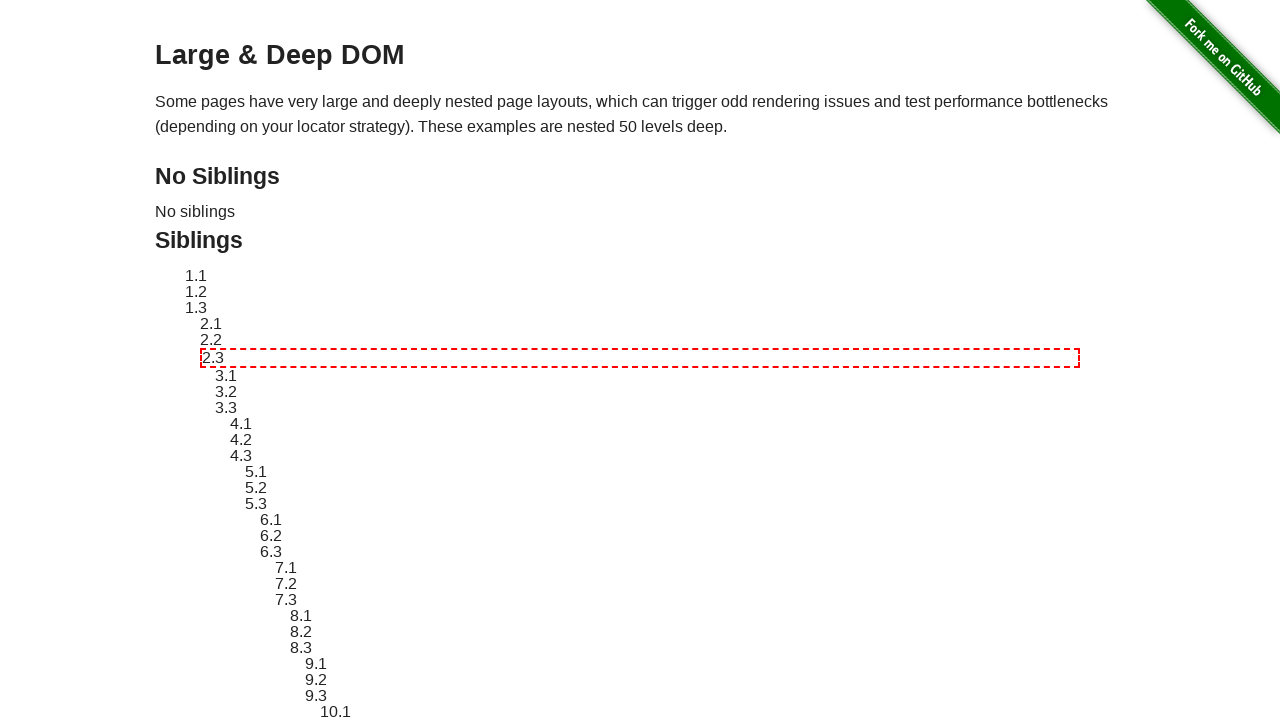

Waited 2 seconds for highlight duration
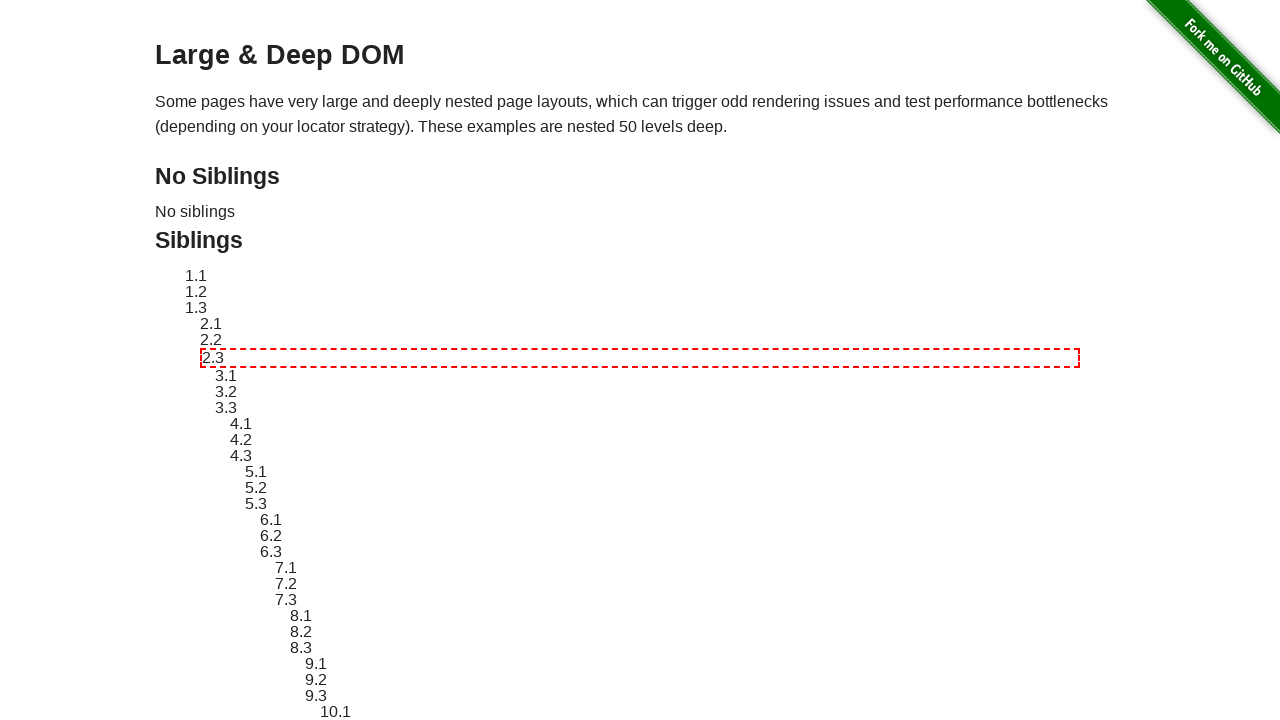

Reverted element style back to original
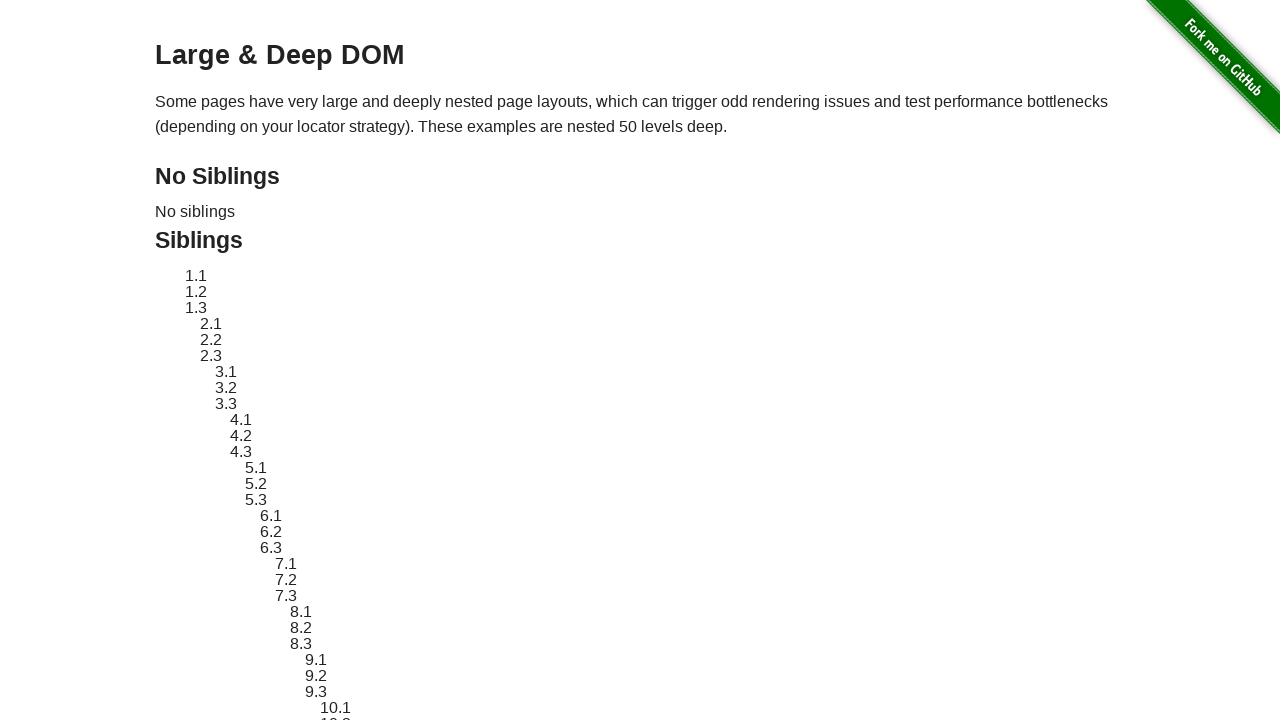

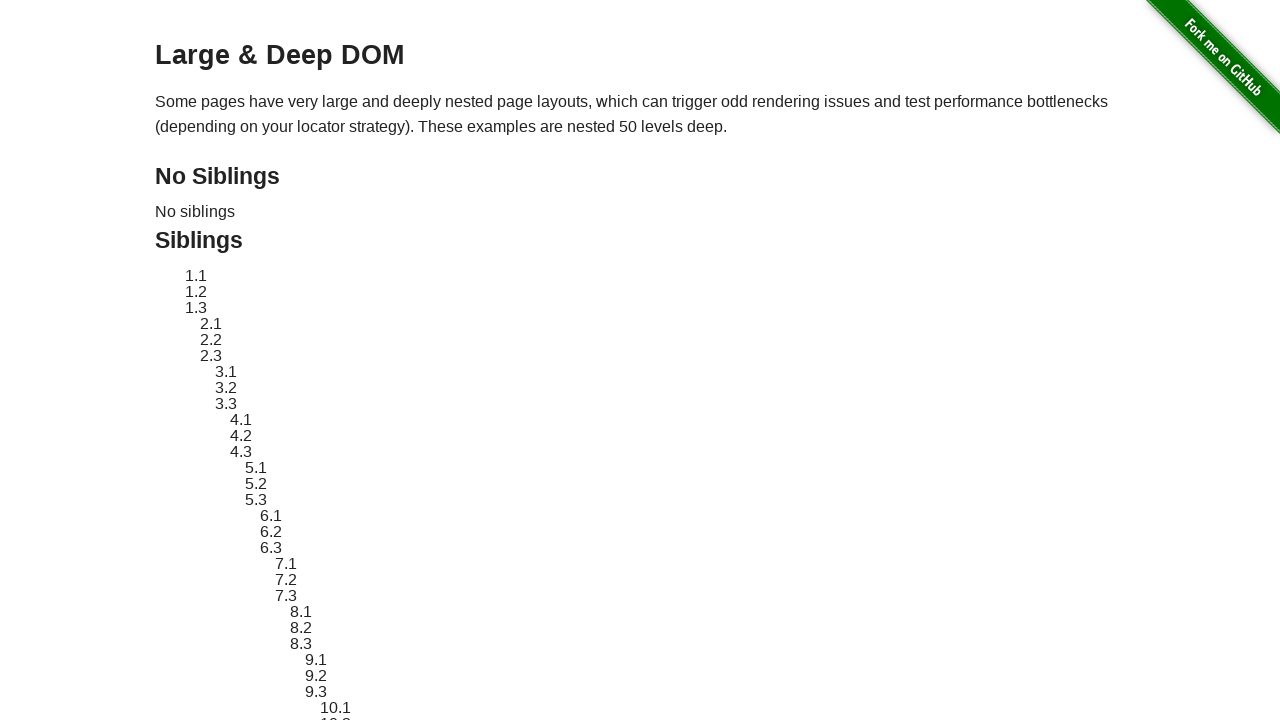